Navigates to RedBus website and verifies that span elements are present on the page after it loads

Starting URL: https://www.redbus.in/

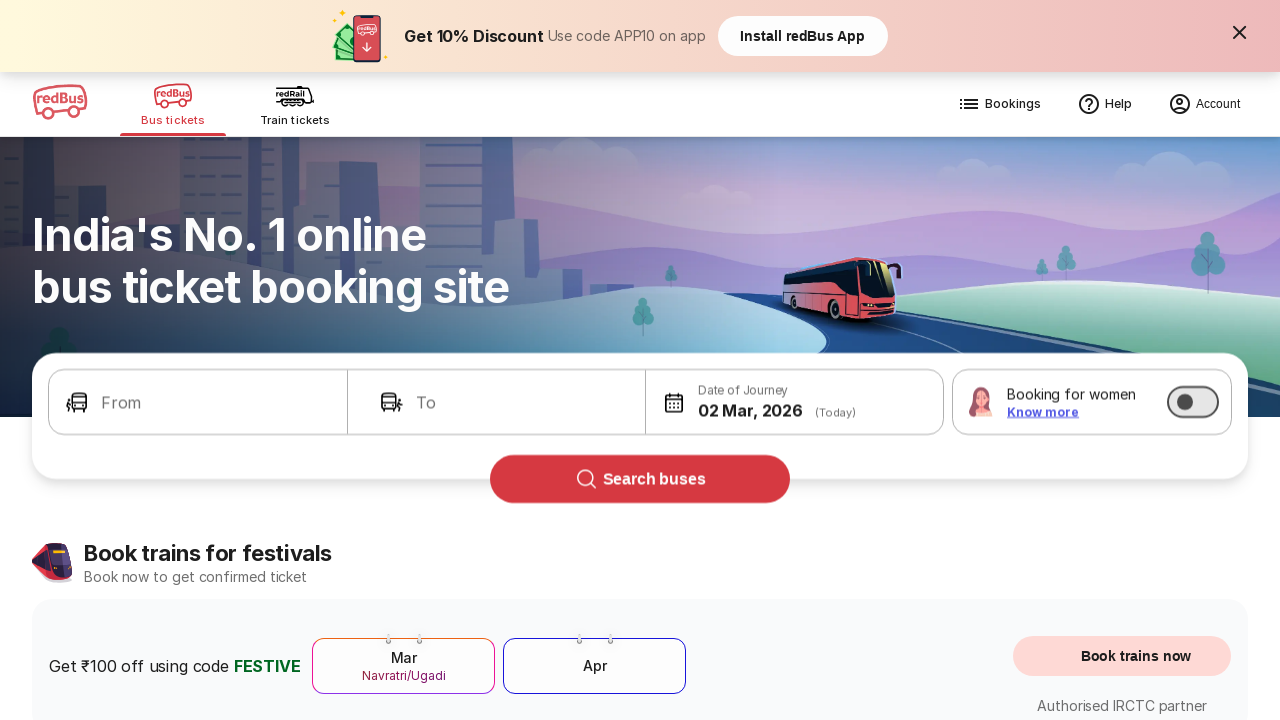

Waited for page to reach networkidle load state
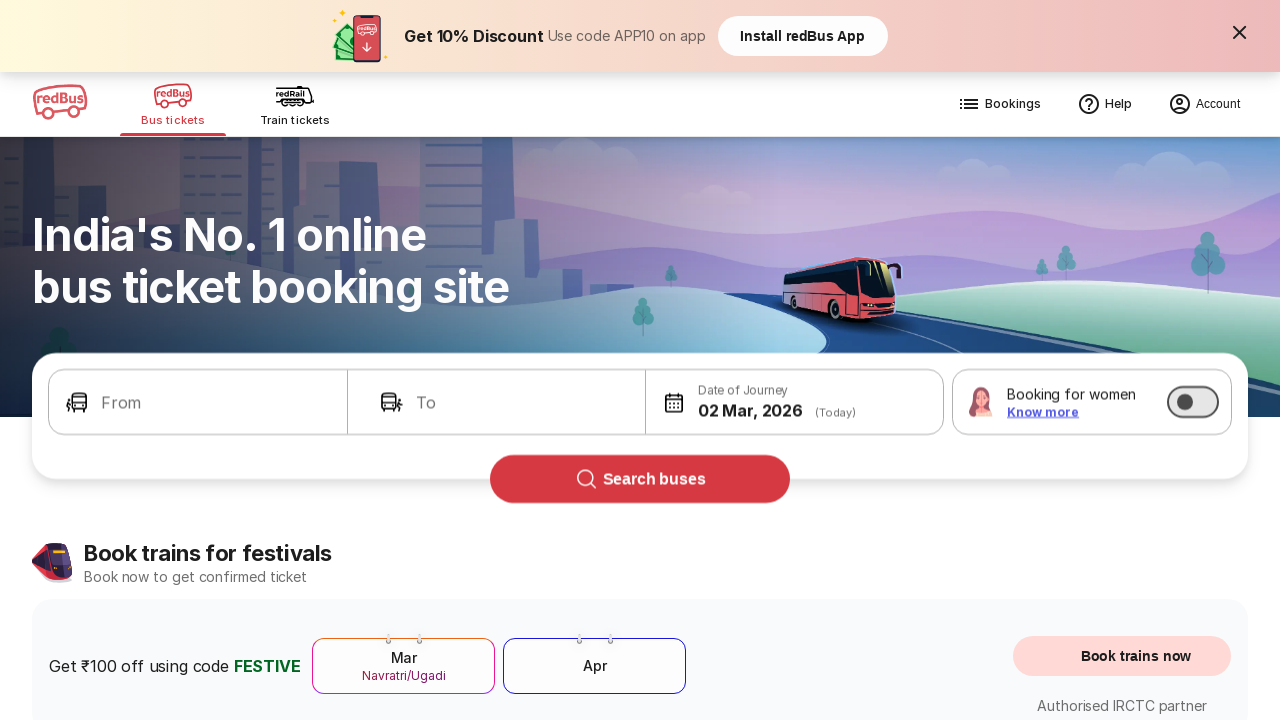

Verified that span elements are present on the RedBus page
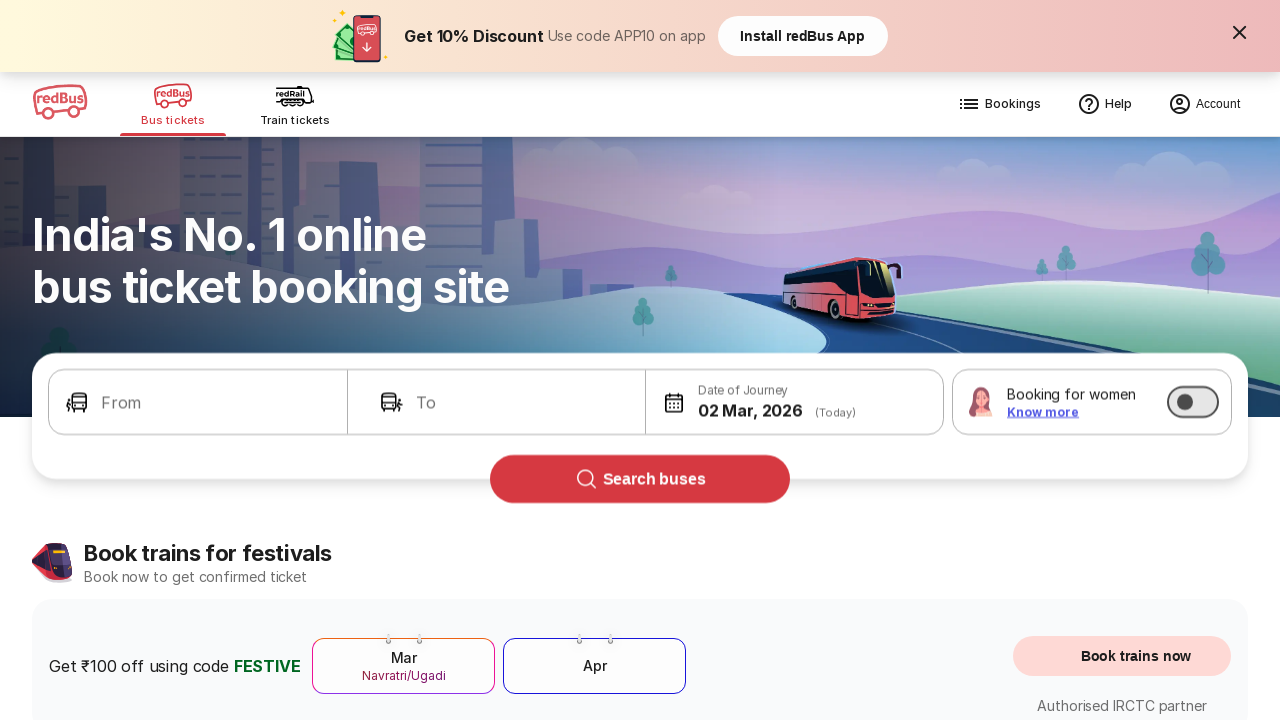

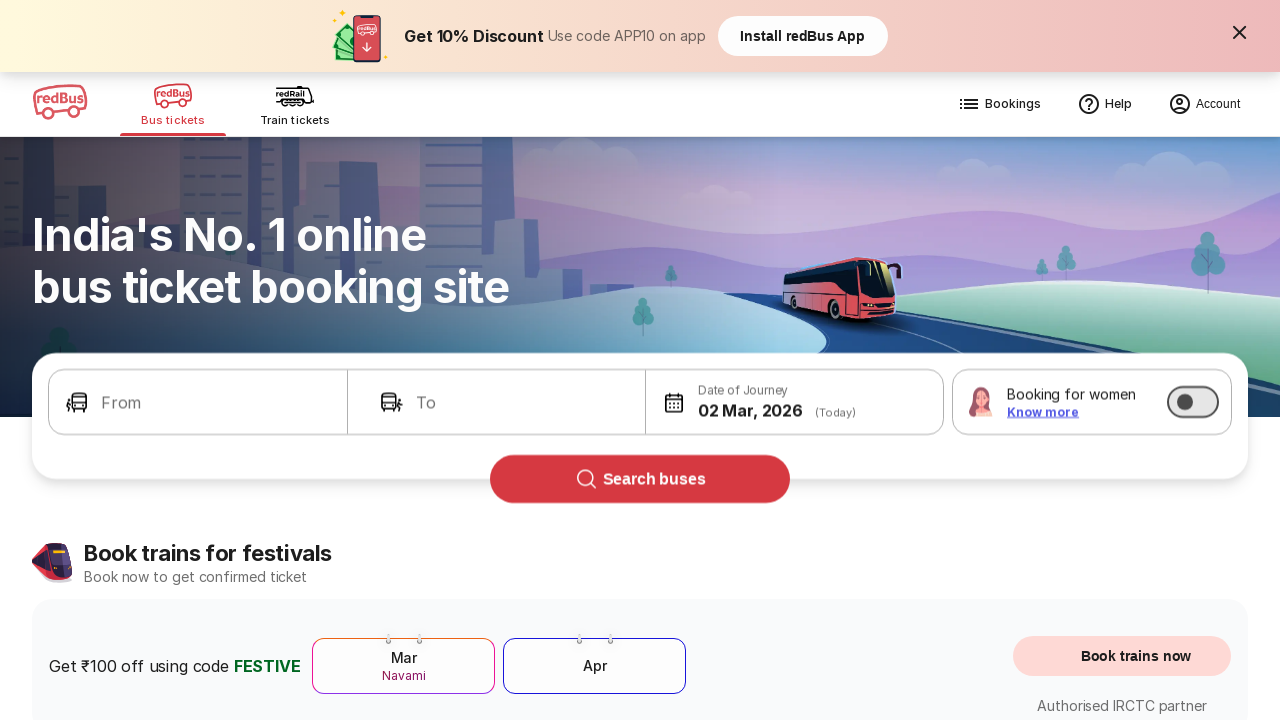